Tests the auto-suggest dropdown functionality by typing a partial country name and selecting "India" from the suggestions that appear

Starting URL: https://rahulshettyacademy.com/dropdownsPractise/

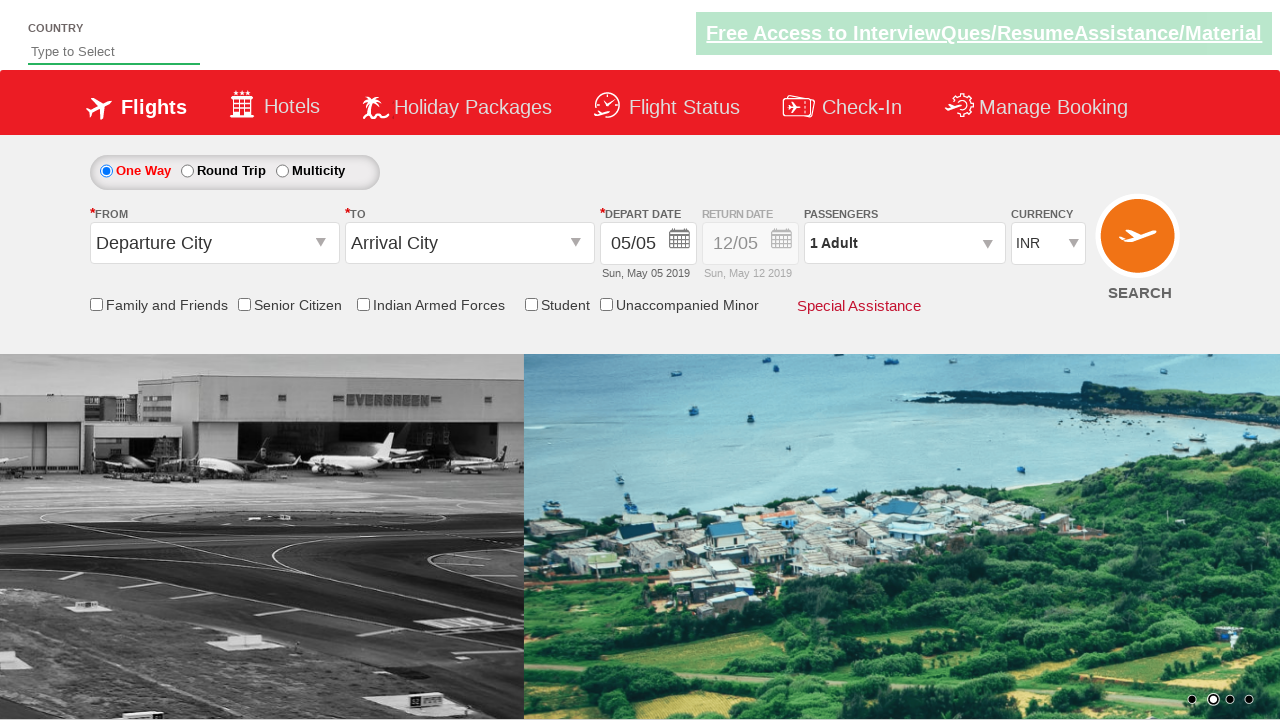

Filled autosuggest field with 'ind' to trigger dropdown on #autosuggest
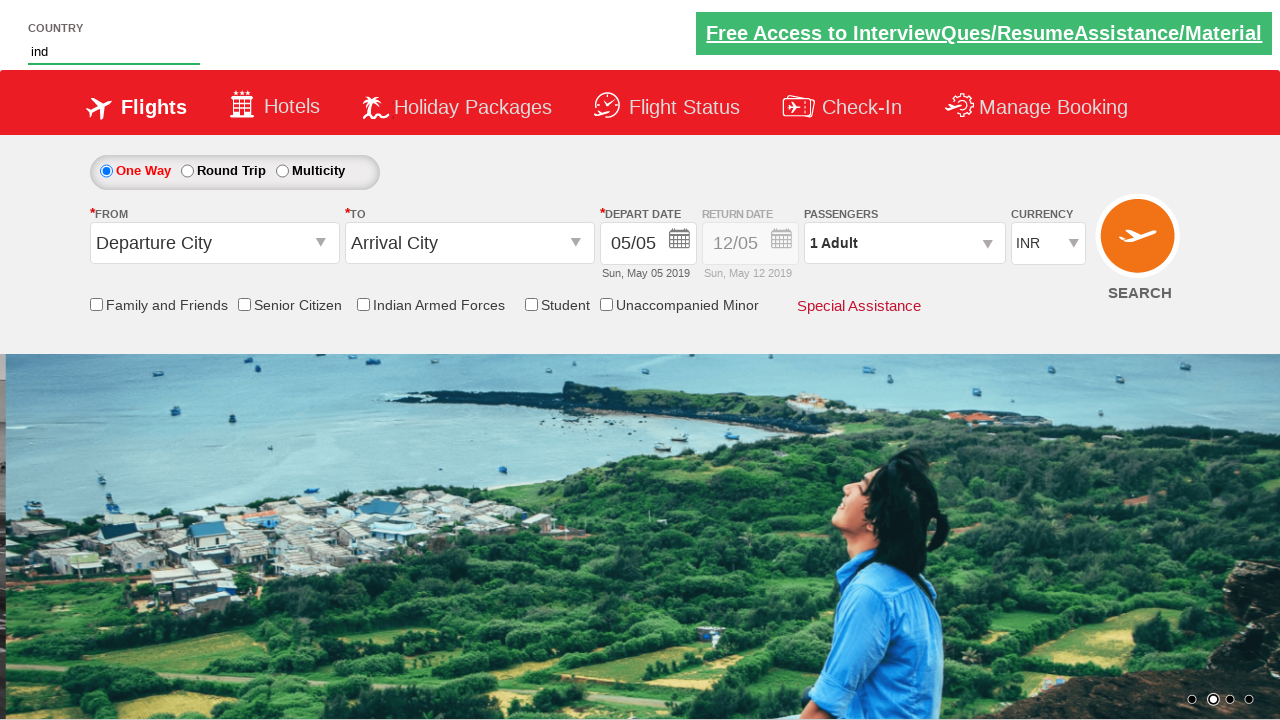

Auto-suggest dropdown appeared with suggestions
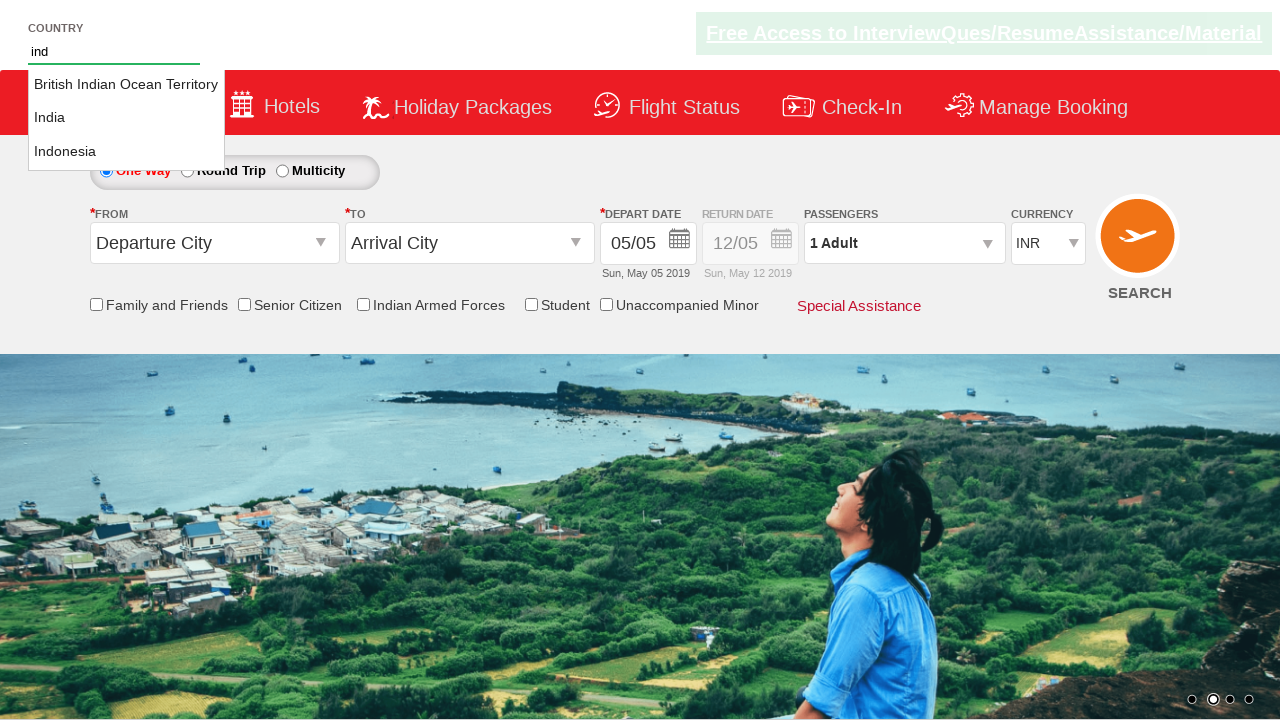

Selected 'India' from the auto-suggest dropdown at (126, 118) on li.ui-menu-item a:text-is('India')
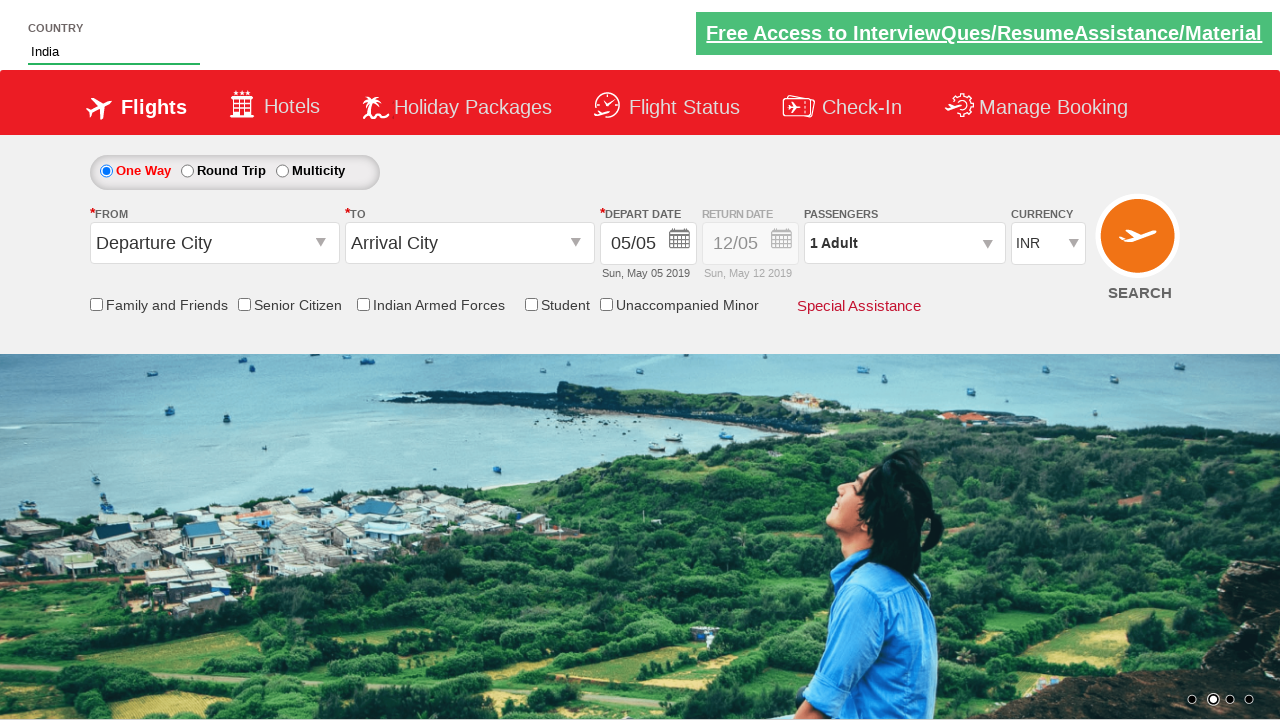

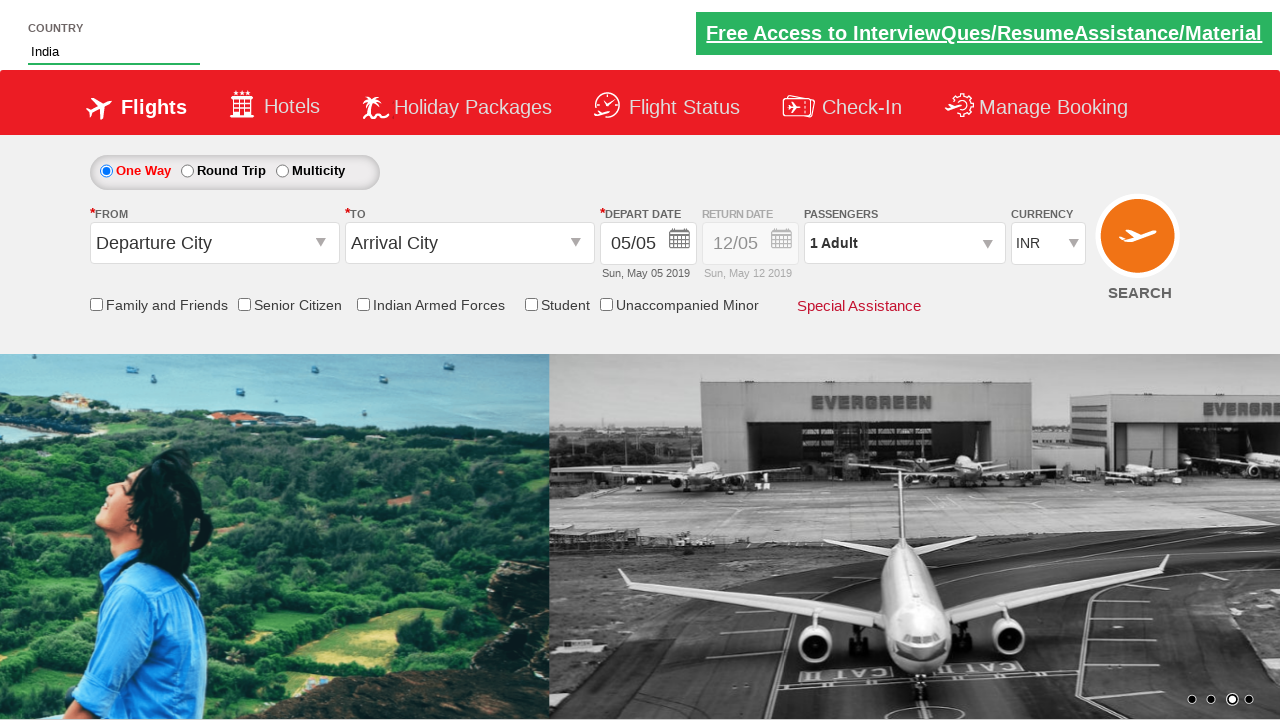